Tests scroll down and scroll up functionality on a page using keyboard actions (CTRL+END to scroll to bottom, CTRL+HOME to scroll to top)

Starting URL: https://portaldev.cms.gov/portal/

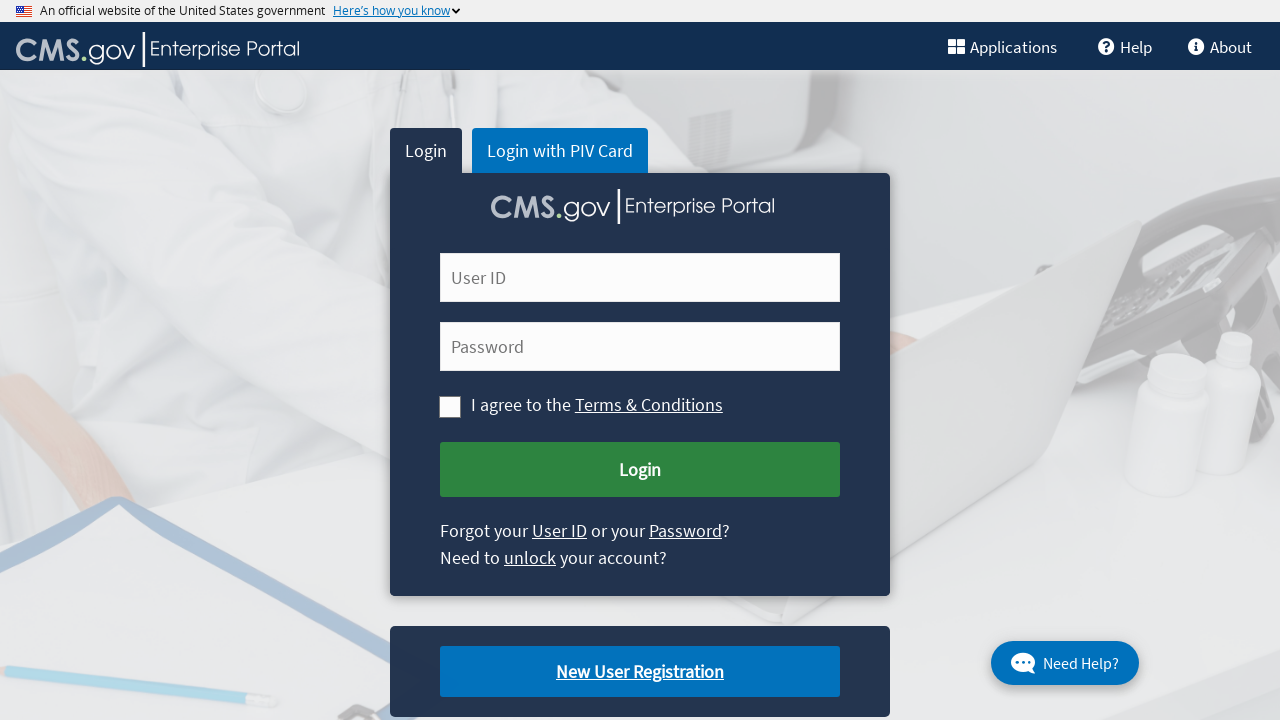

Pressed CTRL+END to scroll to bottom of page
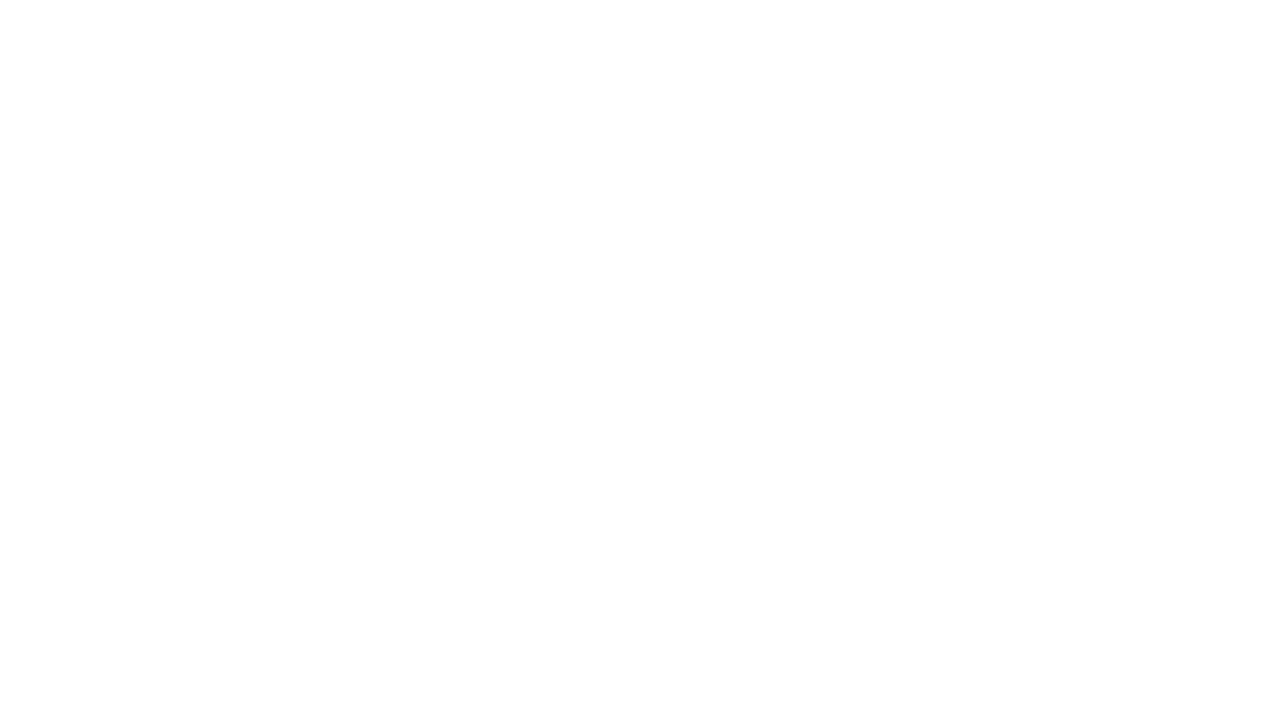

Waited 2 seconds for page to stabilize after scrolling to bottom
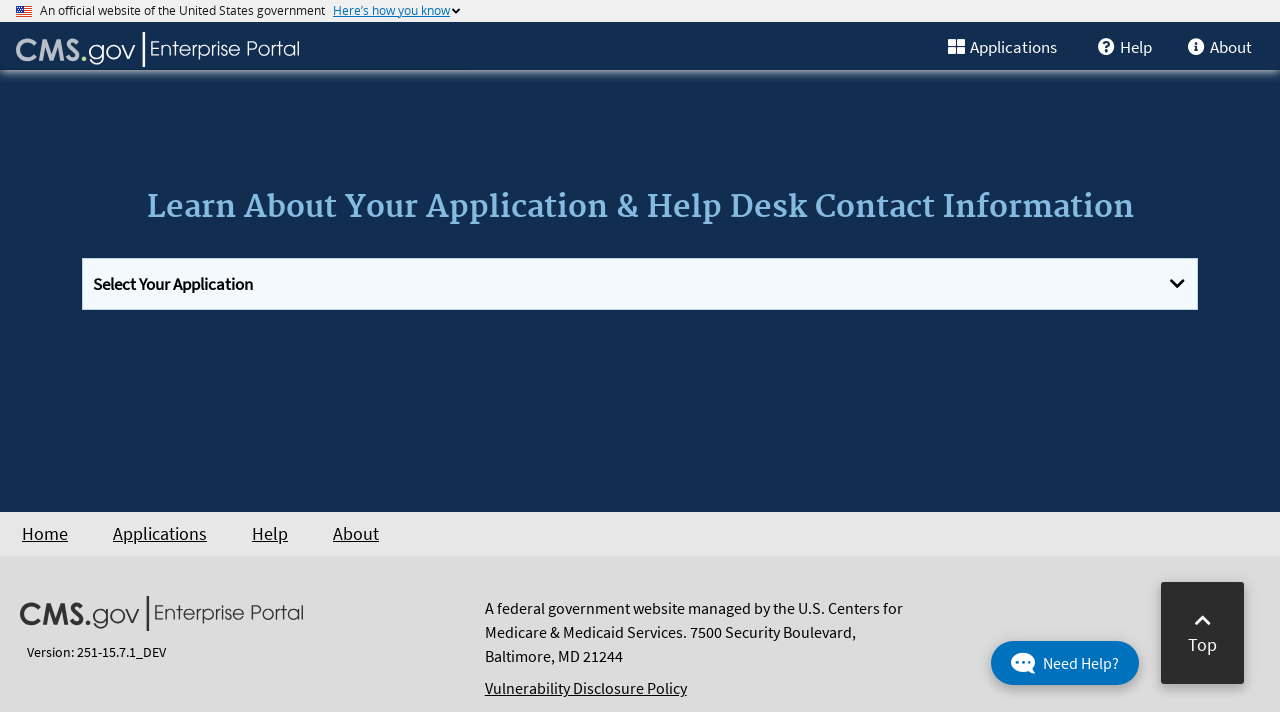

Pressed CTRL+HOME to scroll to top of page
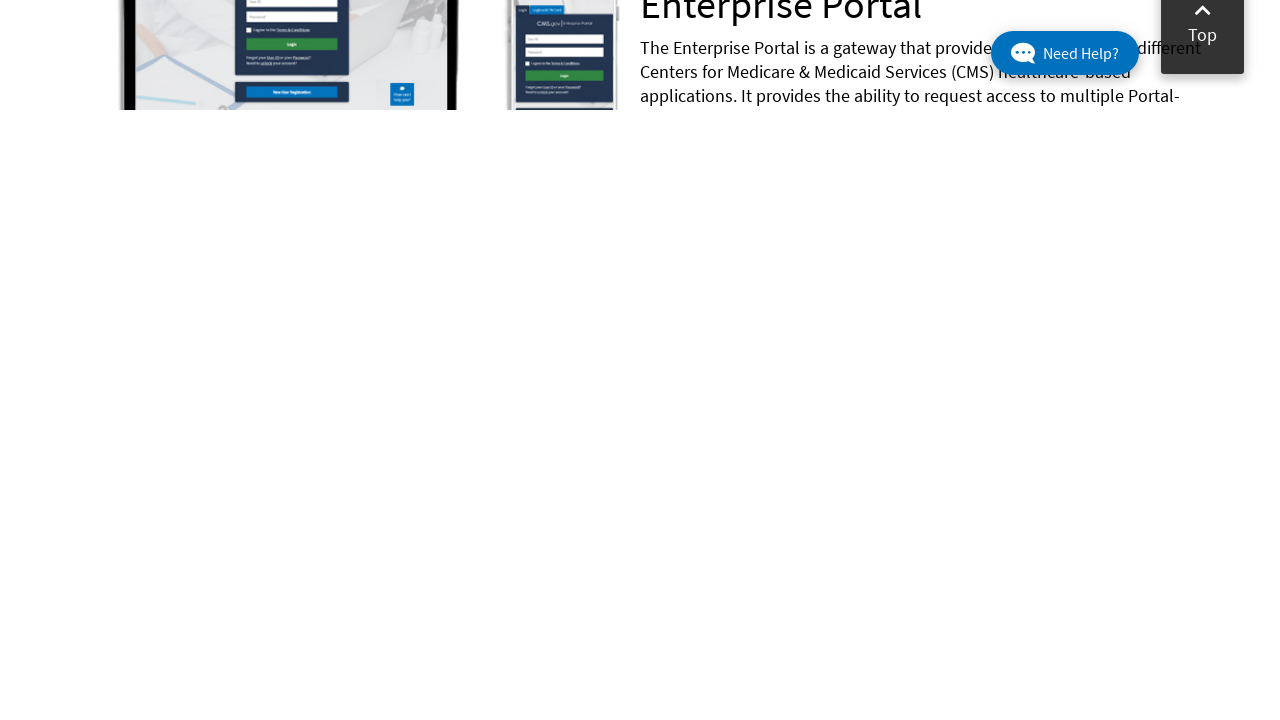

Waited 2 seconds for page to stabilize after scrolling to top
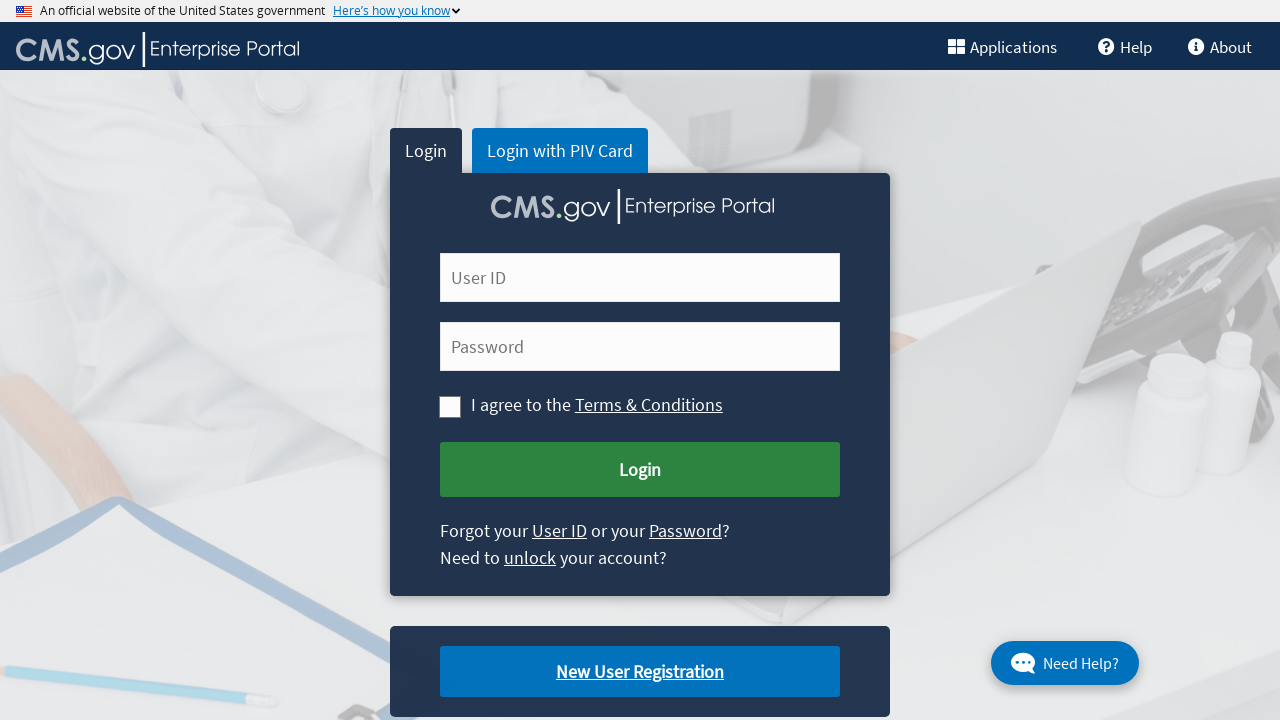

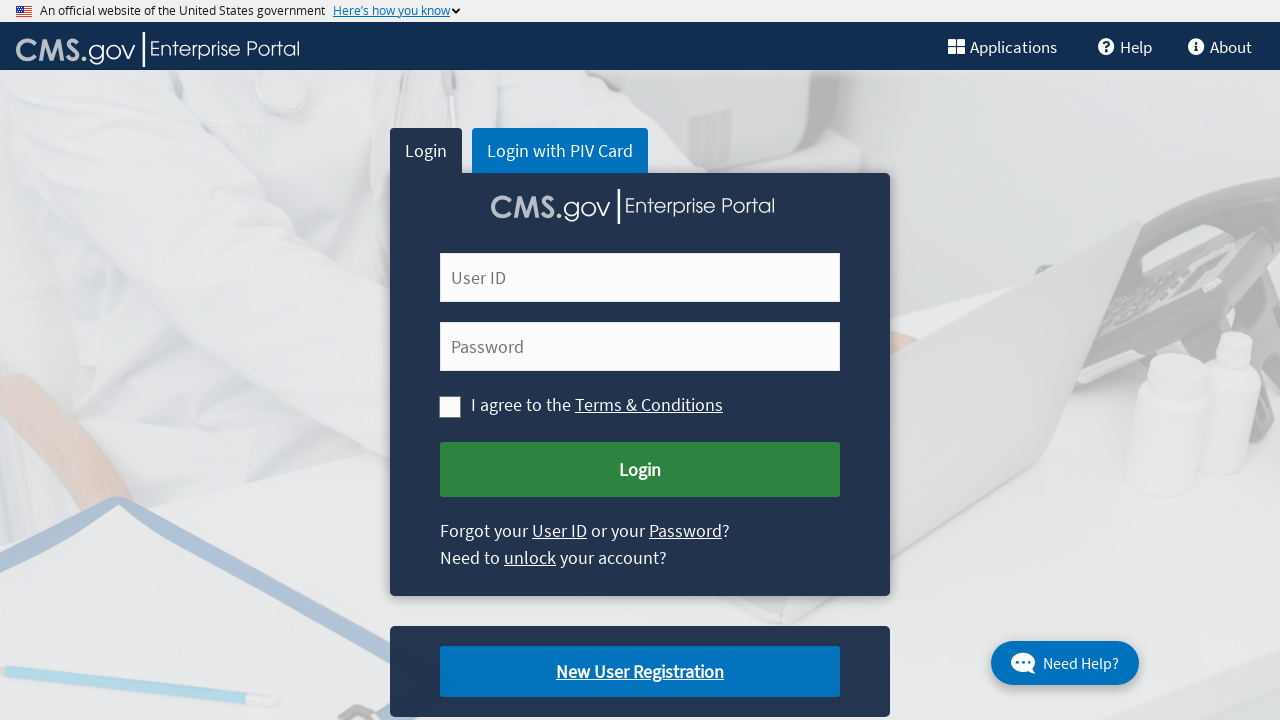